Tests hover functionality by hovering over three images and verifying that corresponding user name text becomes visible for each image.

Starting URL: https://practice.cydeo.com/hovers

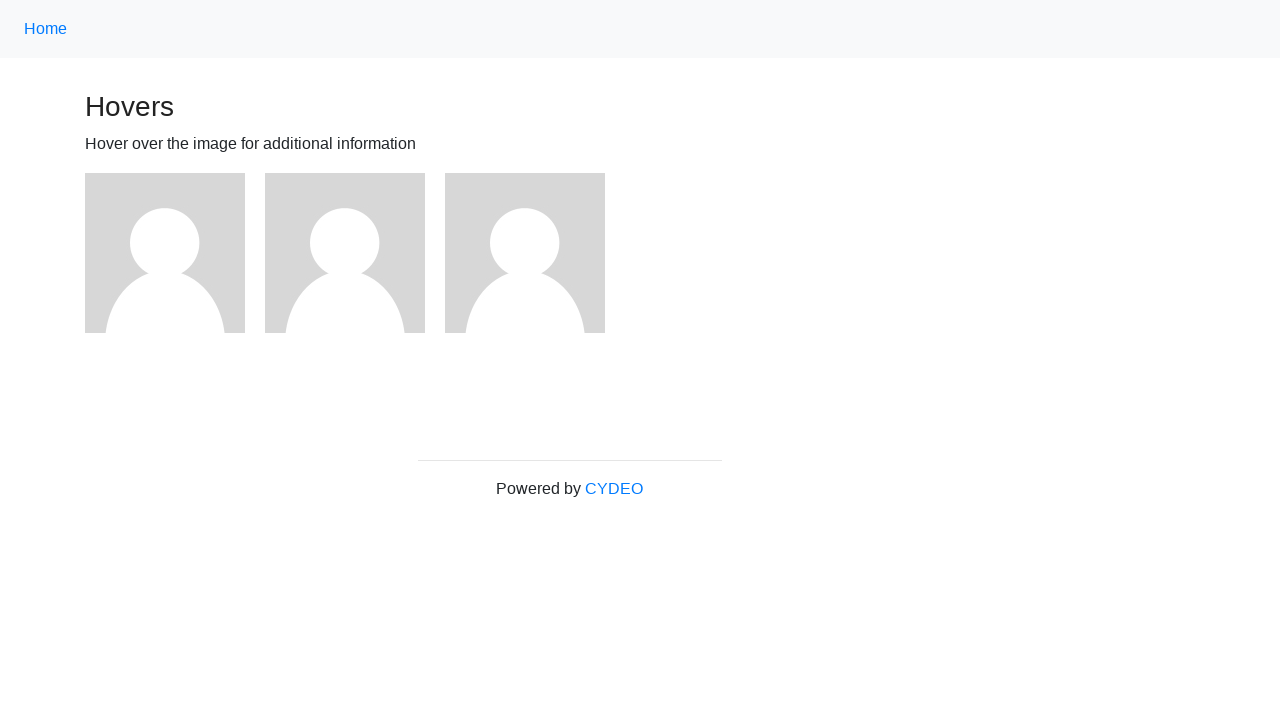

Located first image element
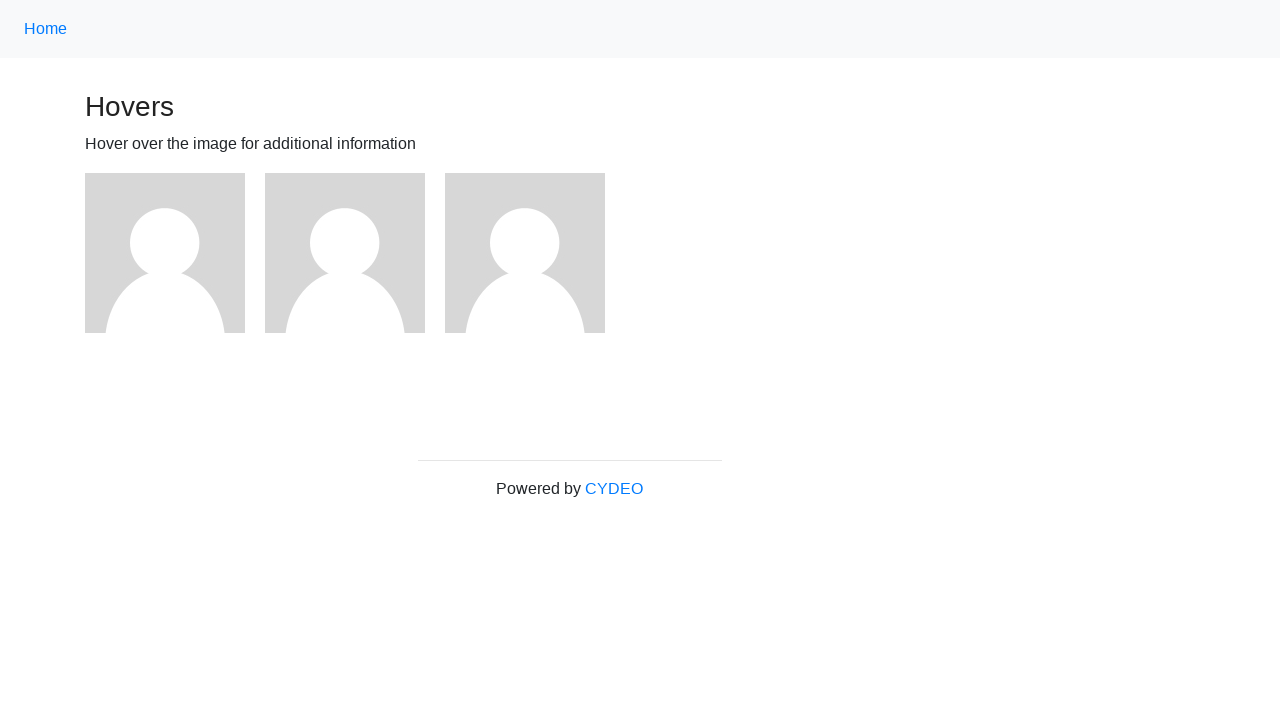

Located second image element
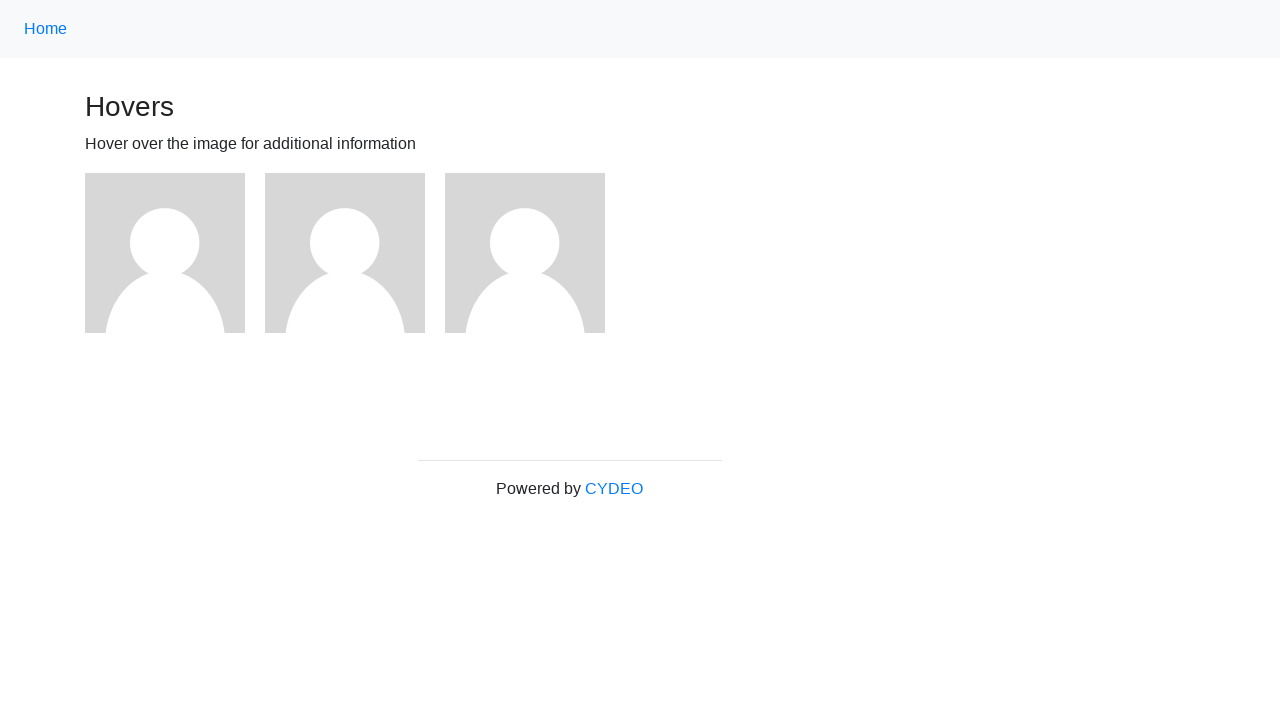

Located third image element
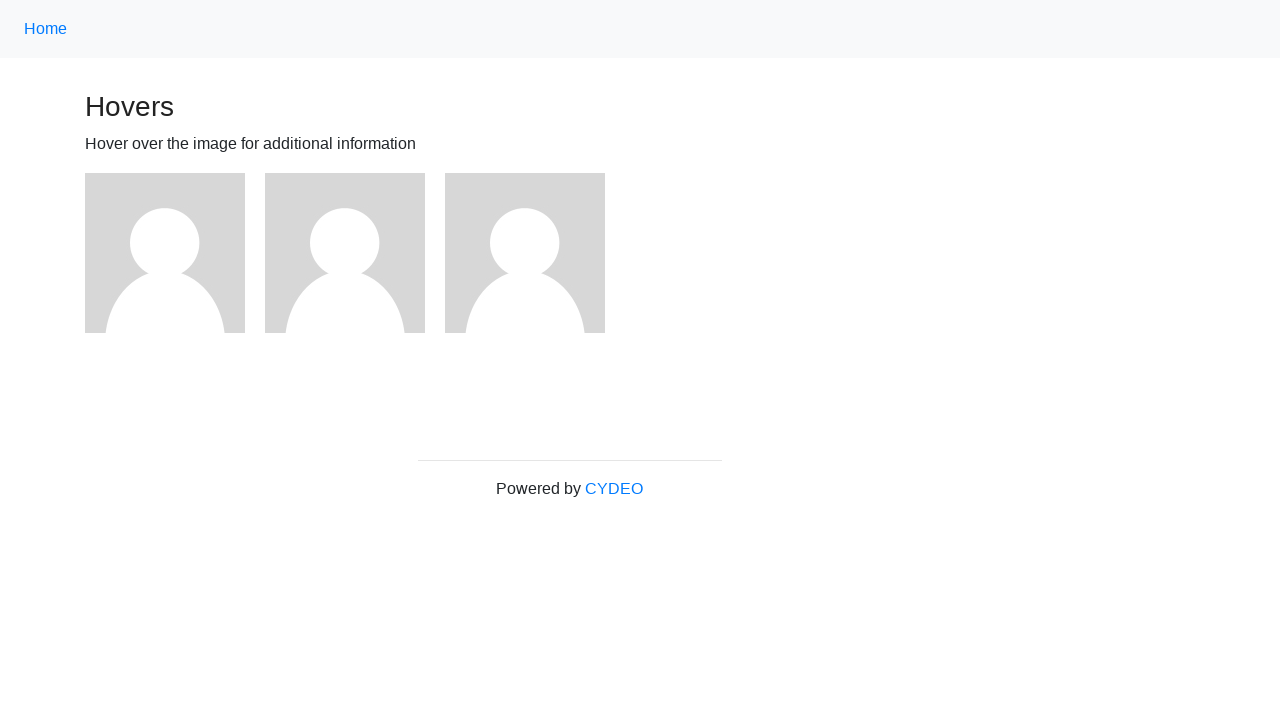

Located user1 name text element
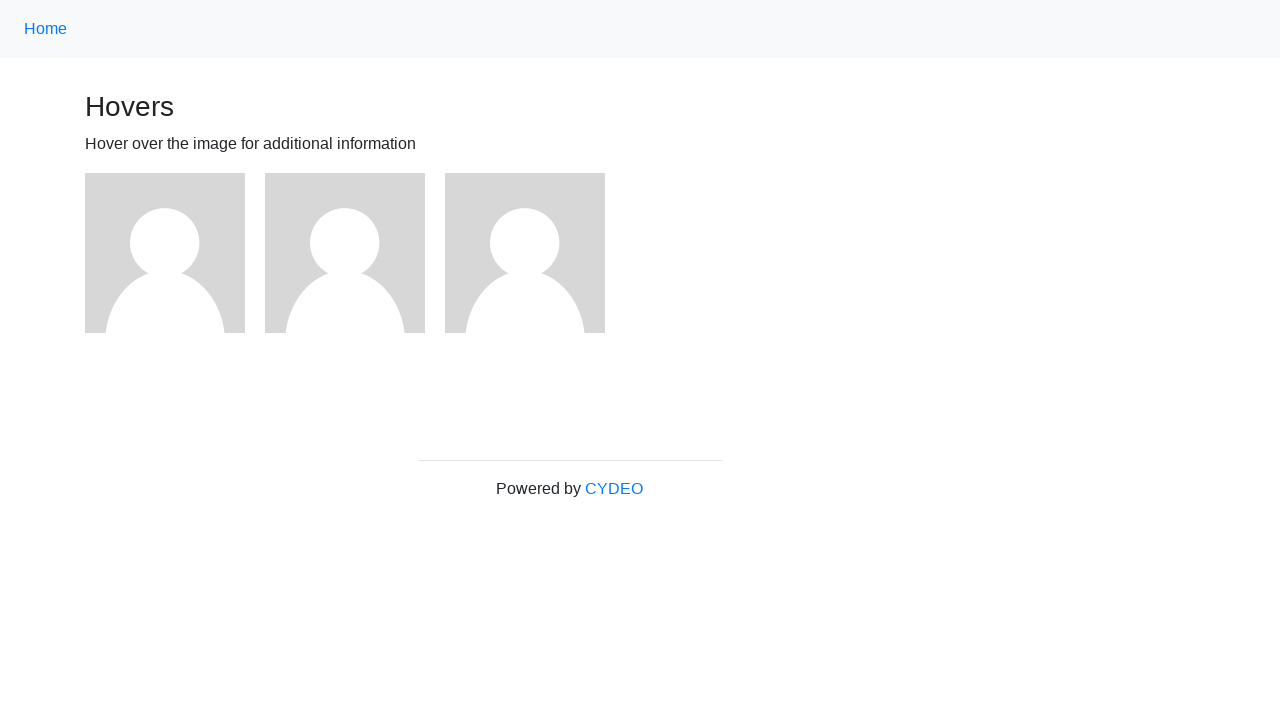

Located user2 name text element
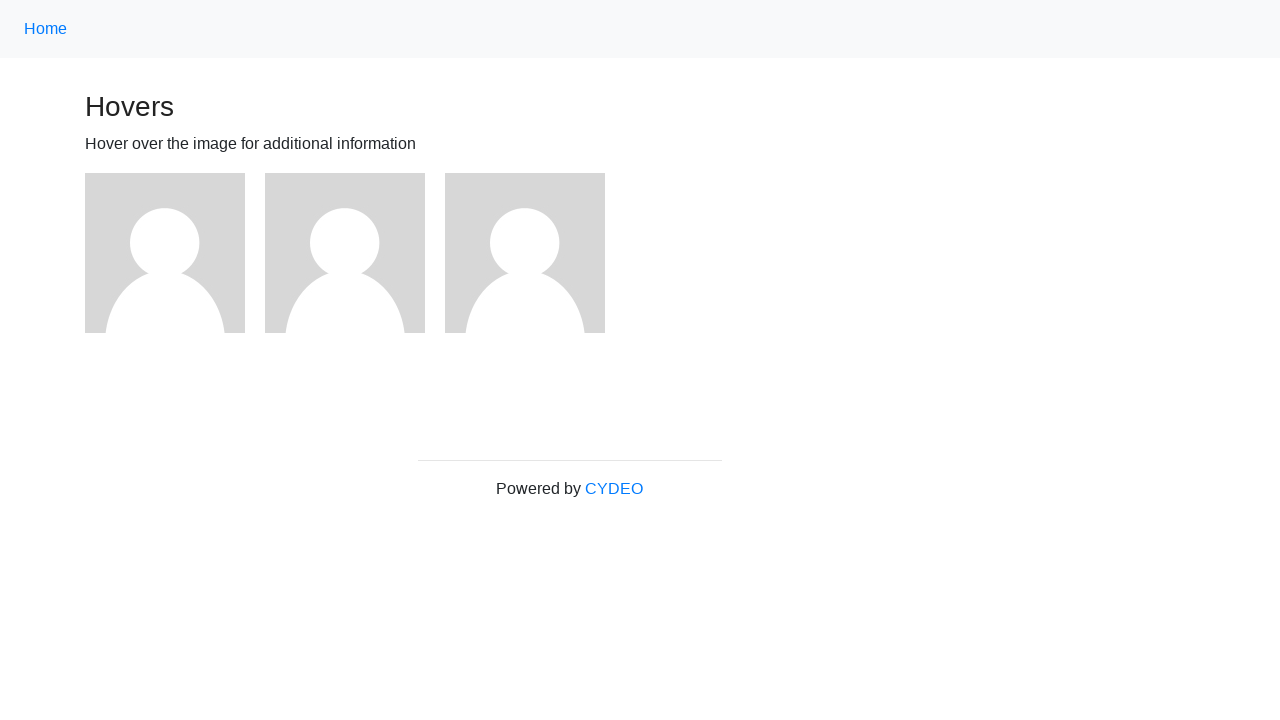

Located user3 name text element
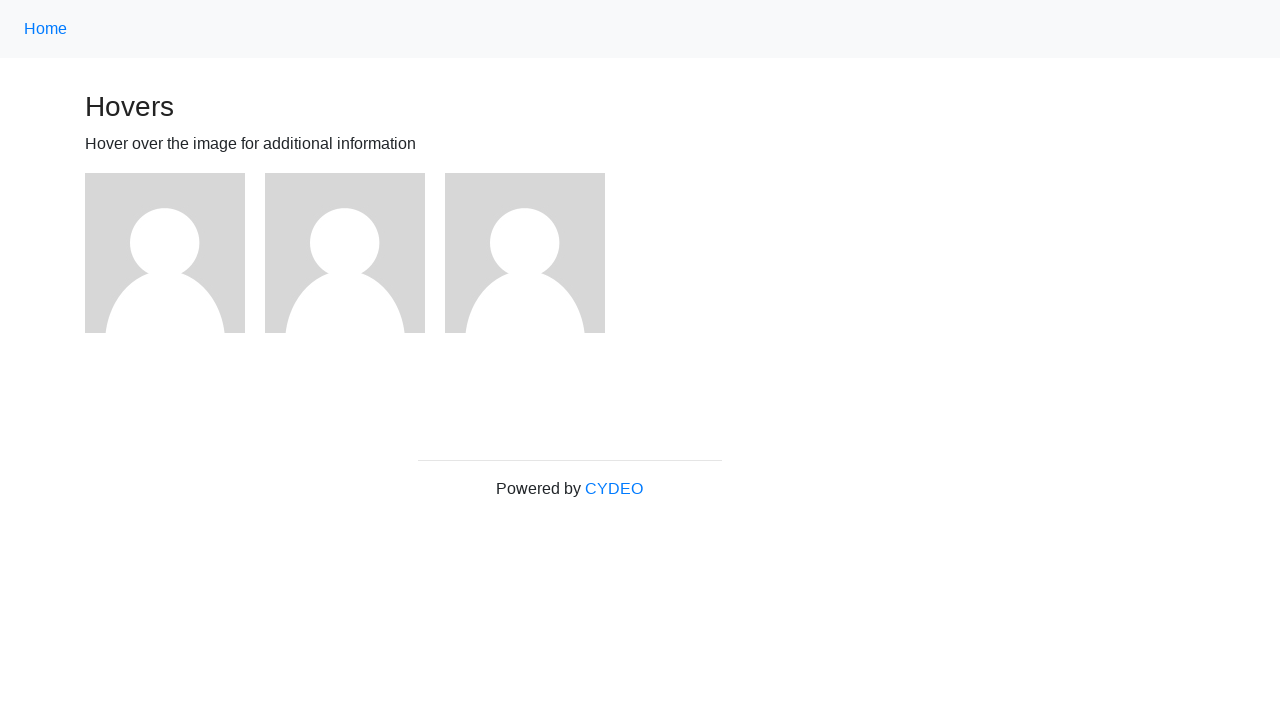

Hovered over first image at (165, 253) on (//img)[1]
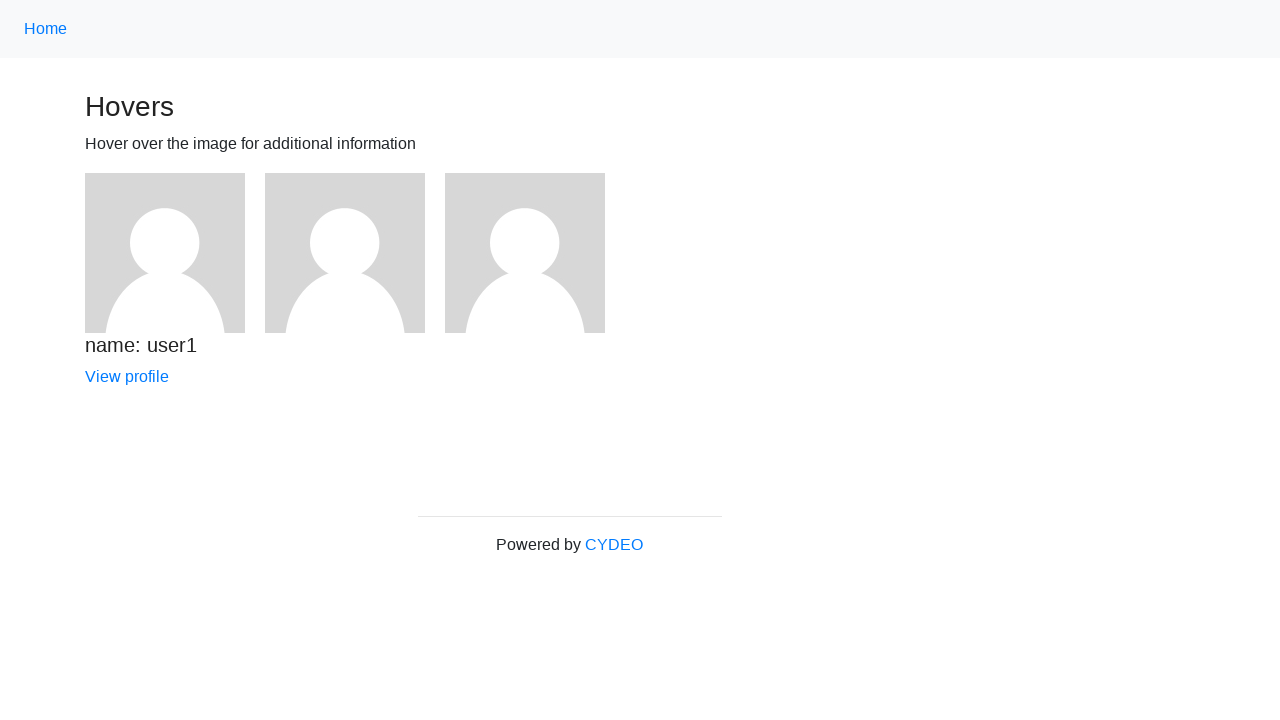

Verified user1 is visible after hovering over first image
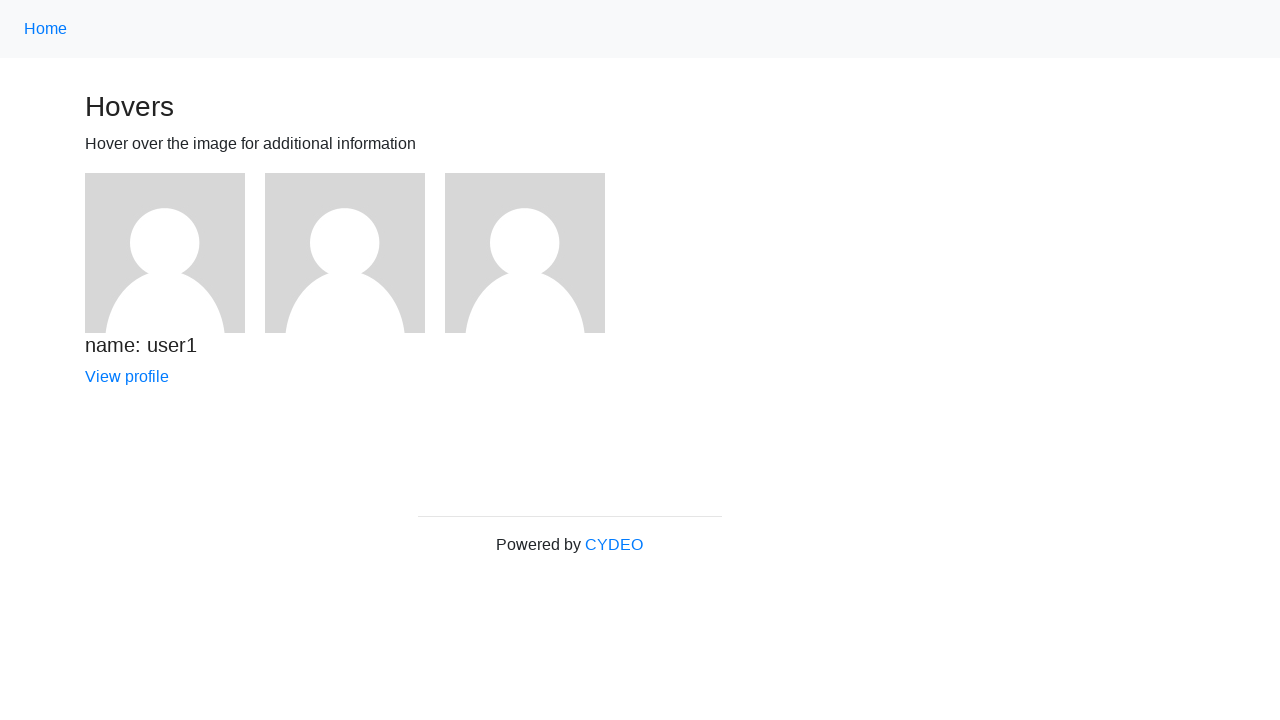

Hovered over second image at (345, 253) on (//img)[2]
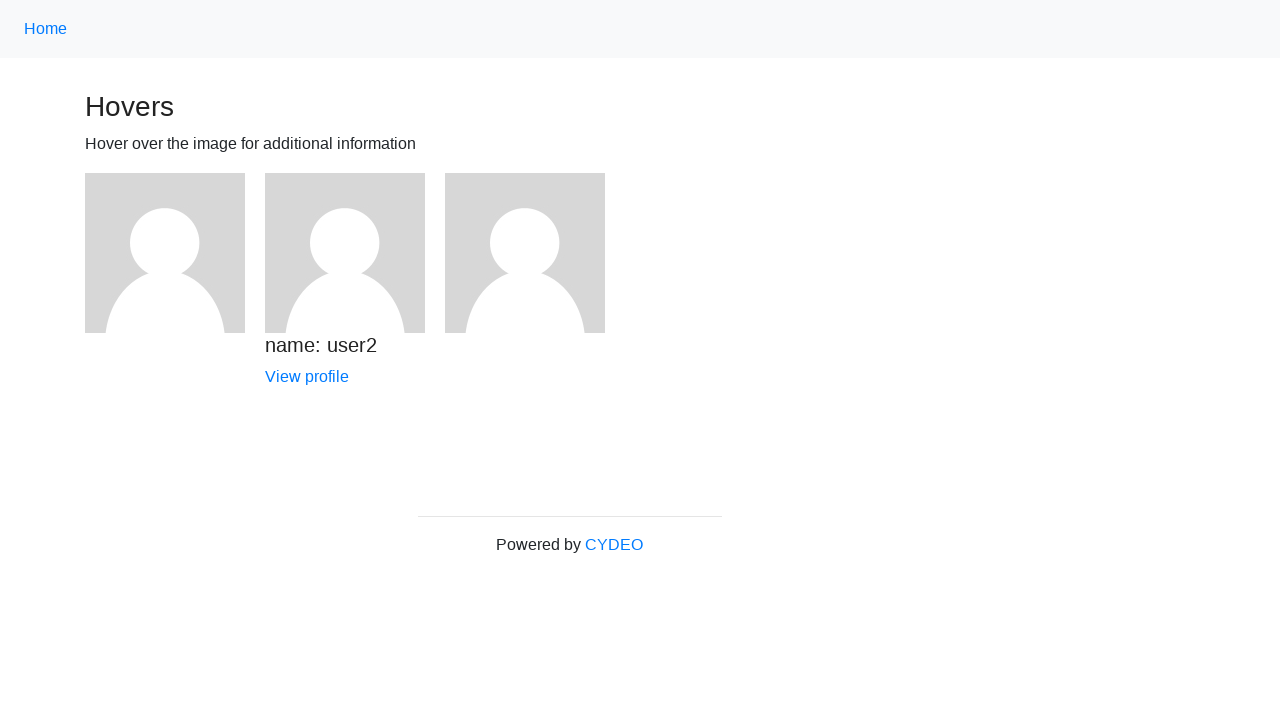

Verified user2 is visible after hovering over second image
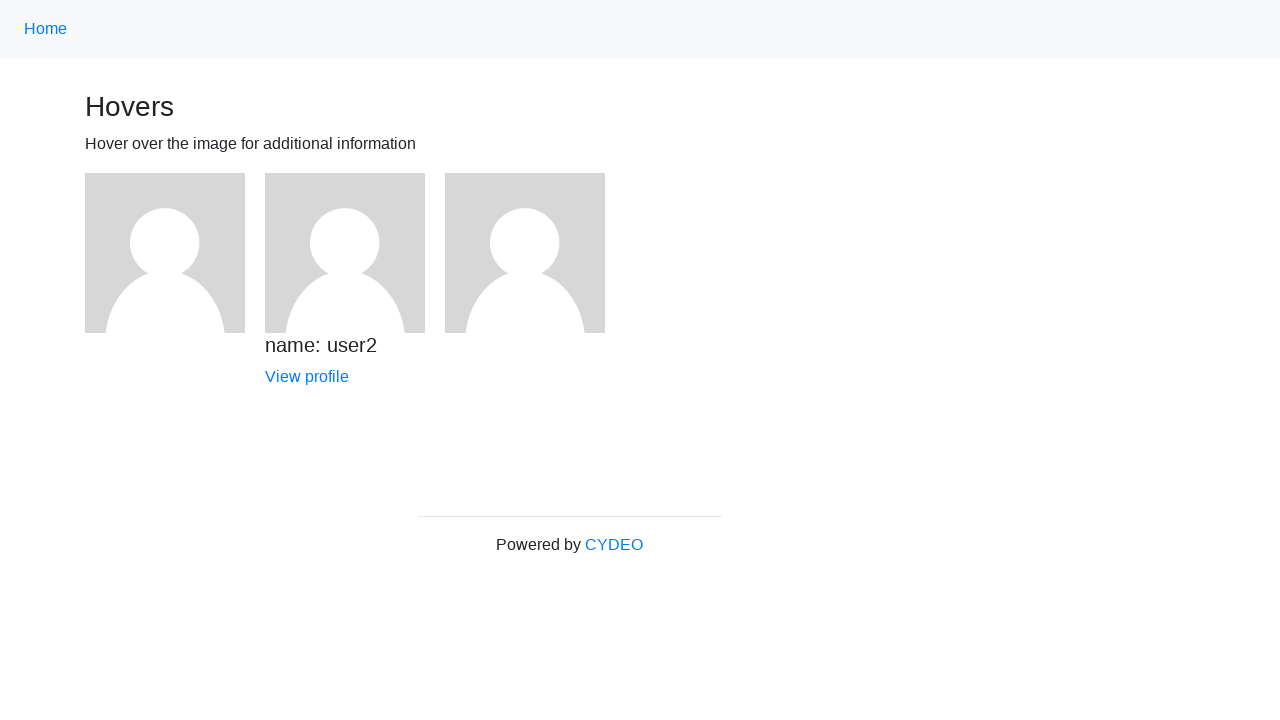

Hovered over third image at (525, 253) on (//img)[3]
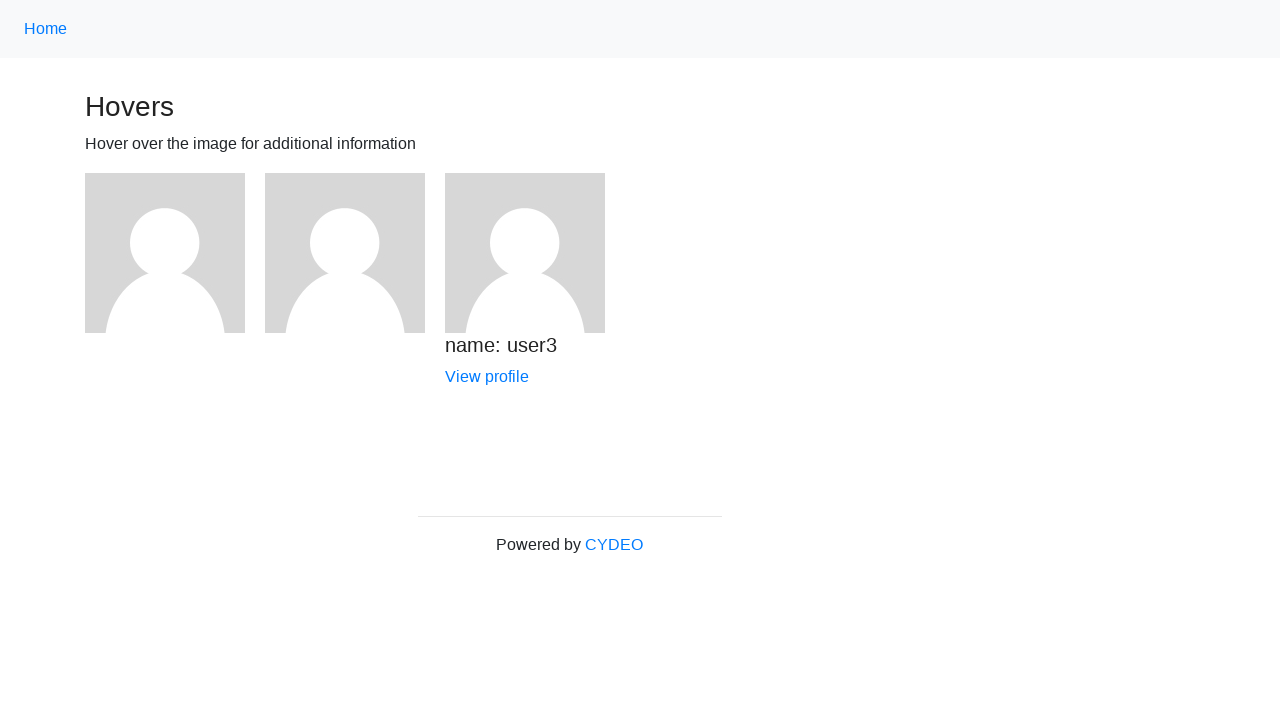

Verified user3 is visible after hovering over third image
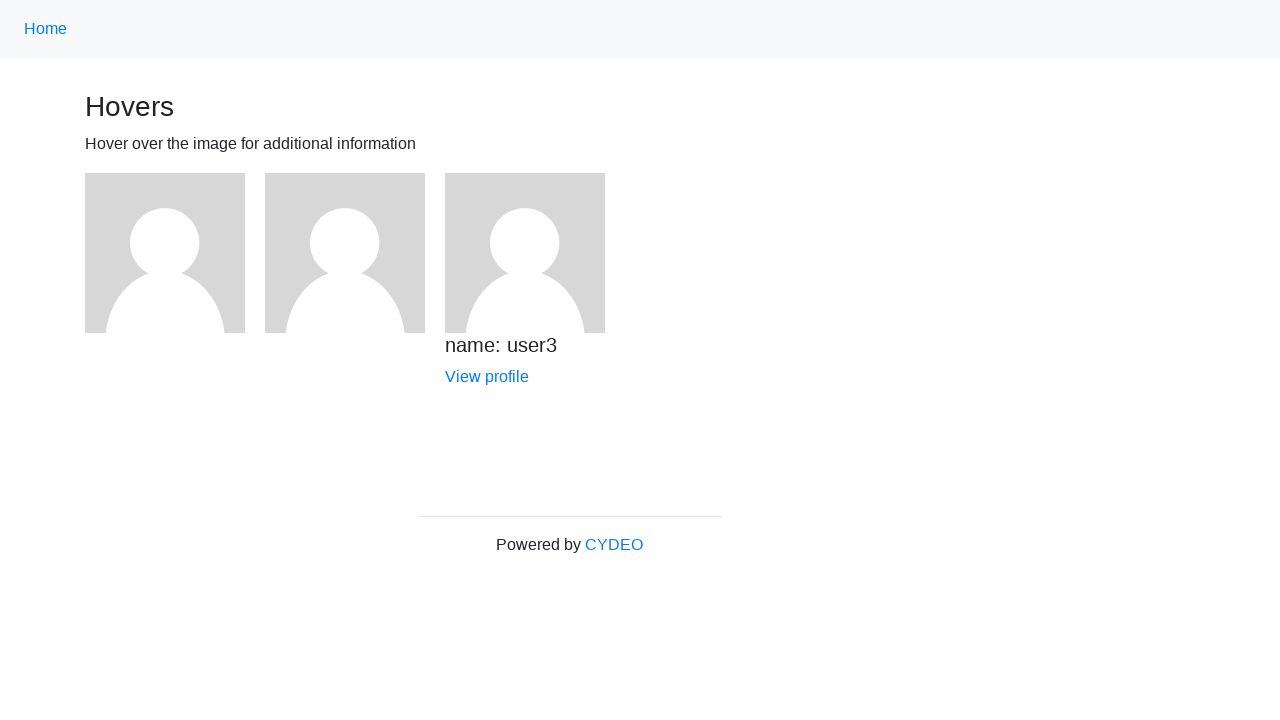

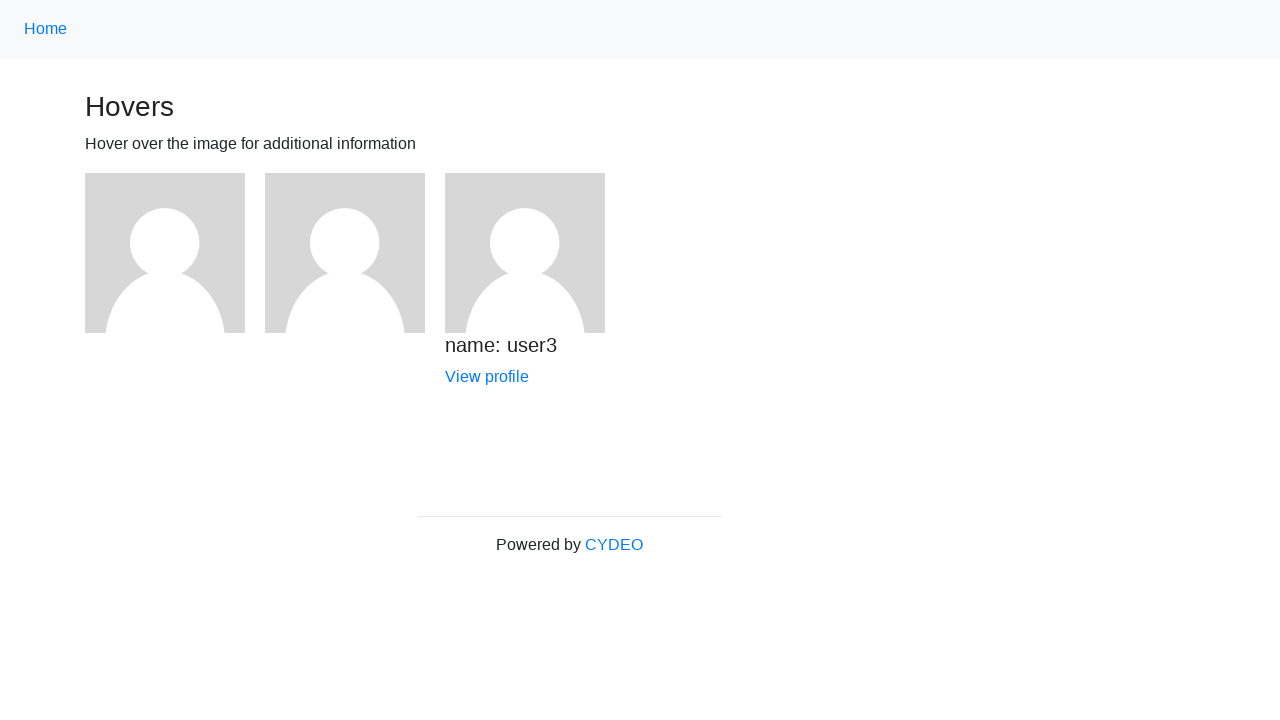